Tests customer search functionality by navigating to Customers tab and searching for a customer by name.

Starting URL: https://www.globalsqa.com/angularJs-protractor/BankingProject/#/login

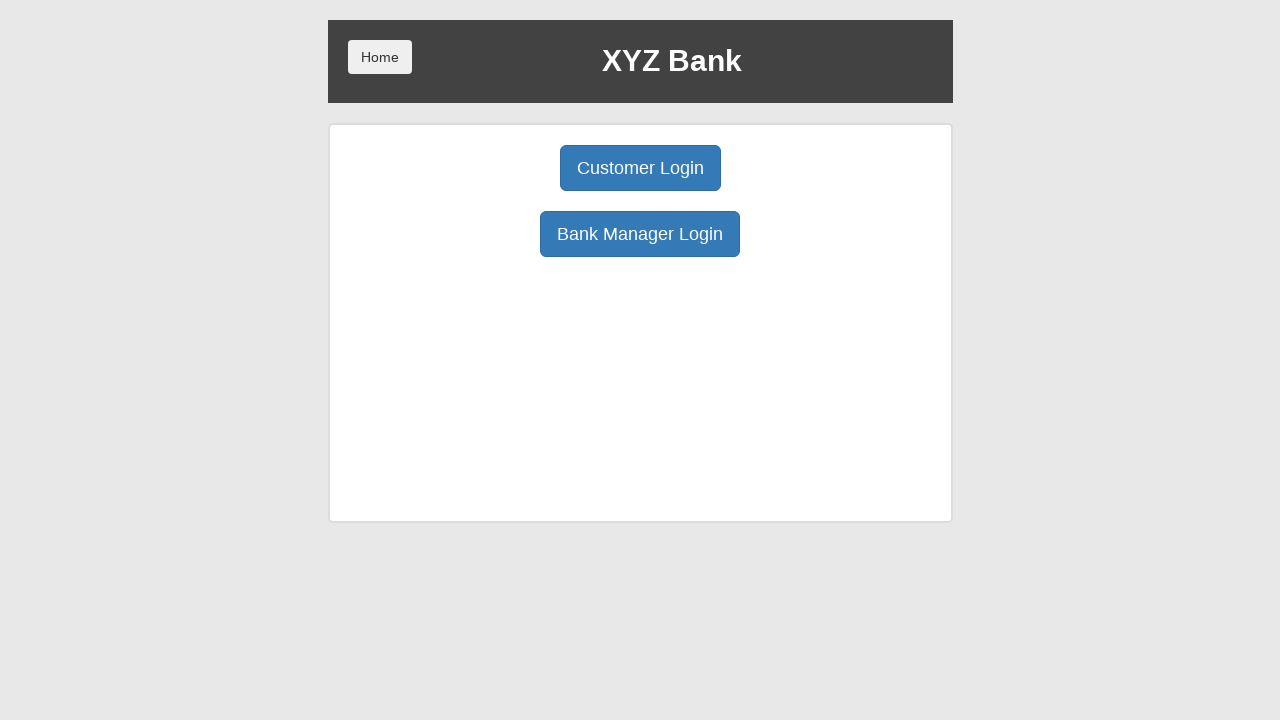

Clicked Bank Manager Login button at (640, 234) on button.btn.btn-primary.btn-lg[ng-click="manager()"]
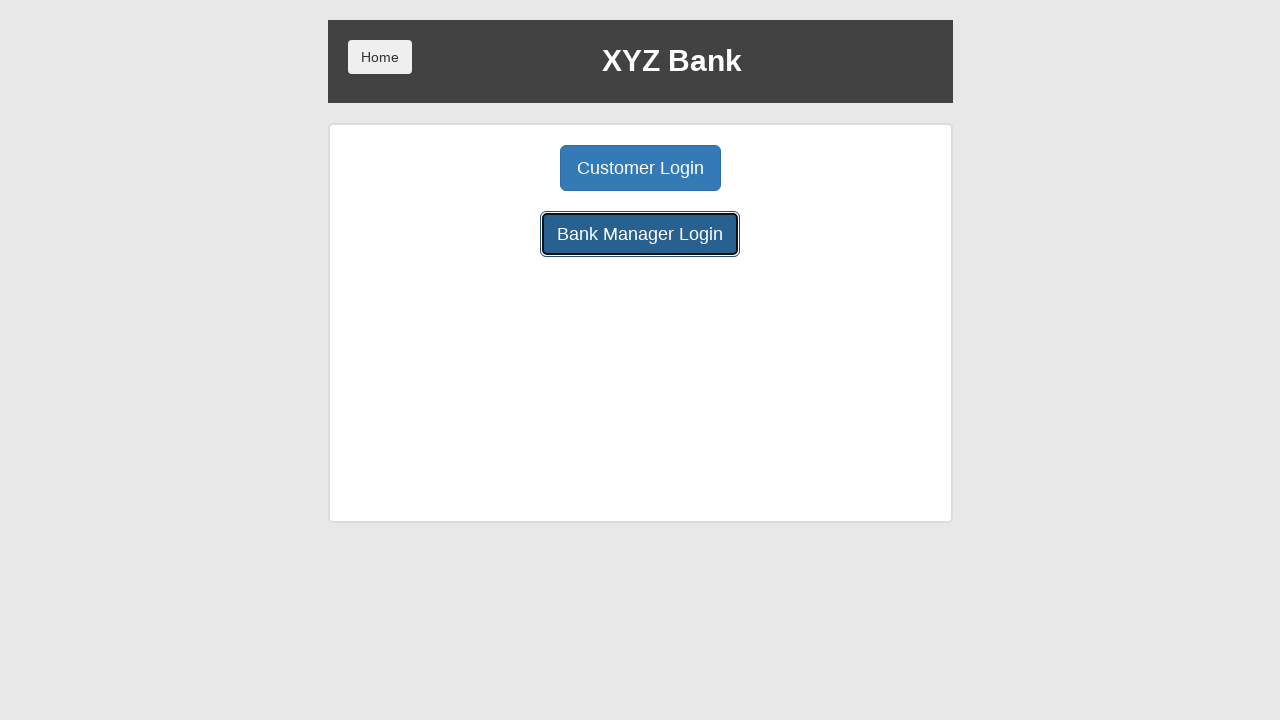

Clicked Customers tab at (792, 168) on button.btn.btn-lg.tab[ng-click="showCust()"]
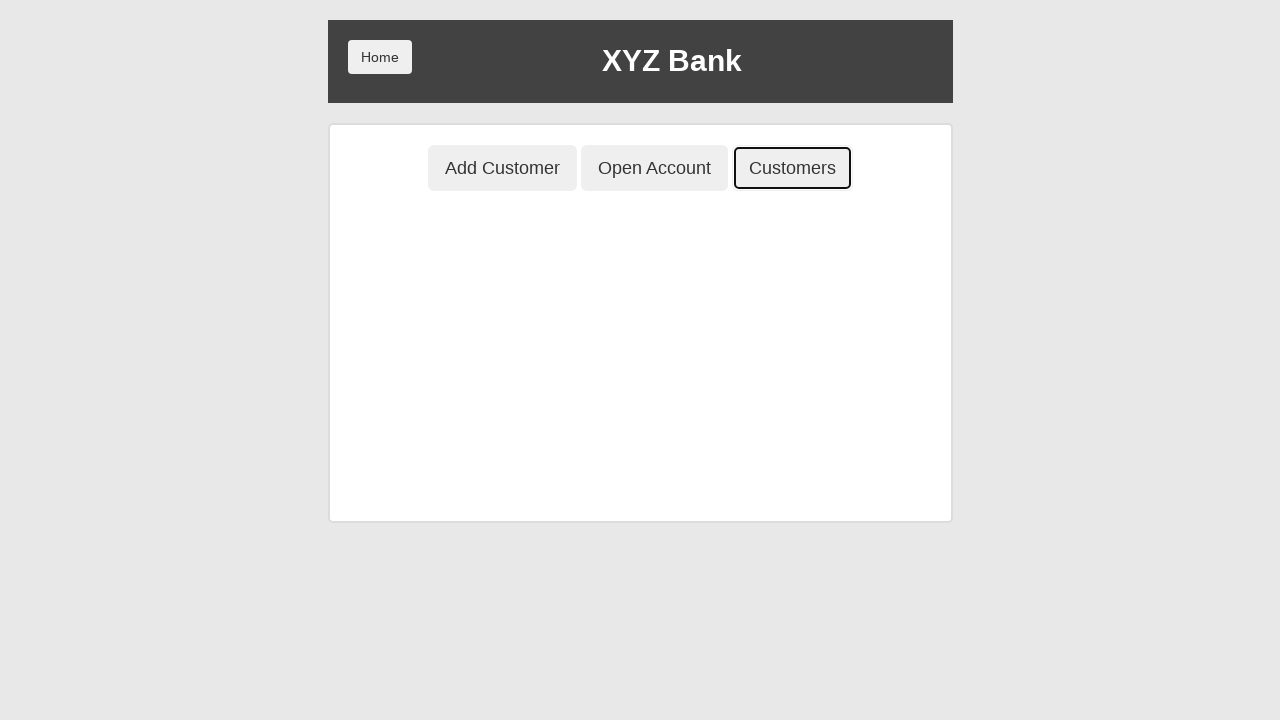

Entered 'Ron' in the search customer field on input[placeholder="Search Customer"]
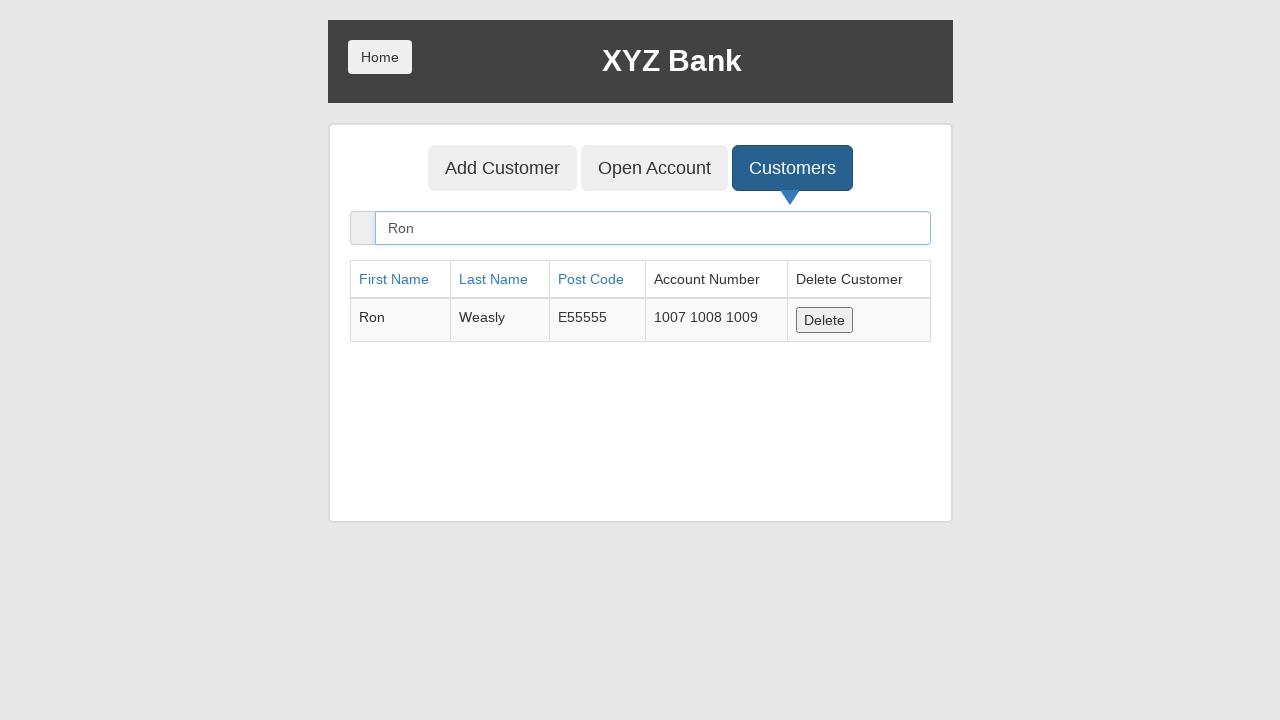

Search result for customer 'Ron' appeared
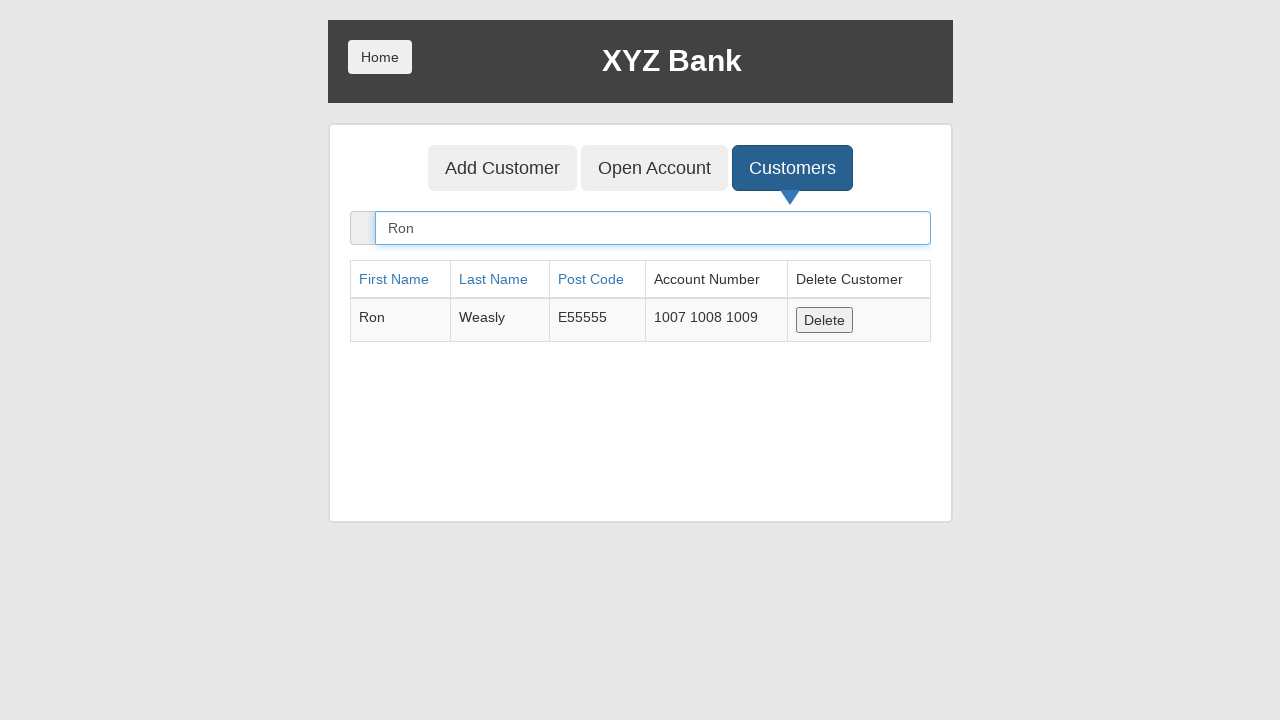

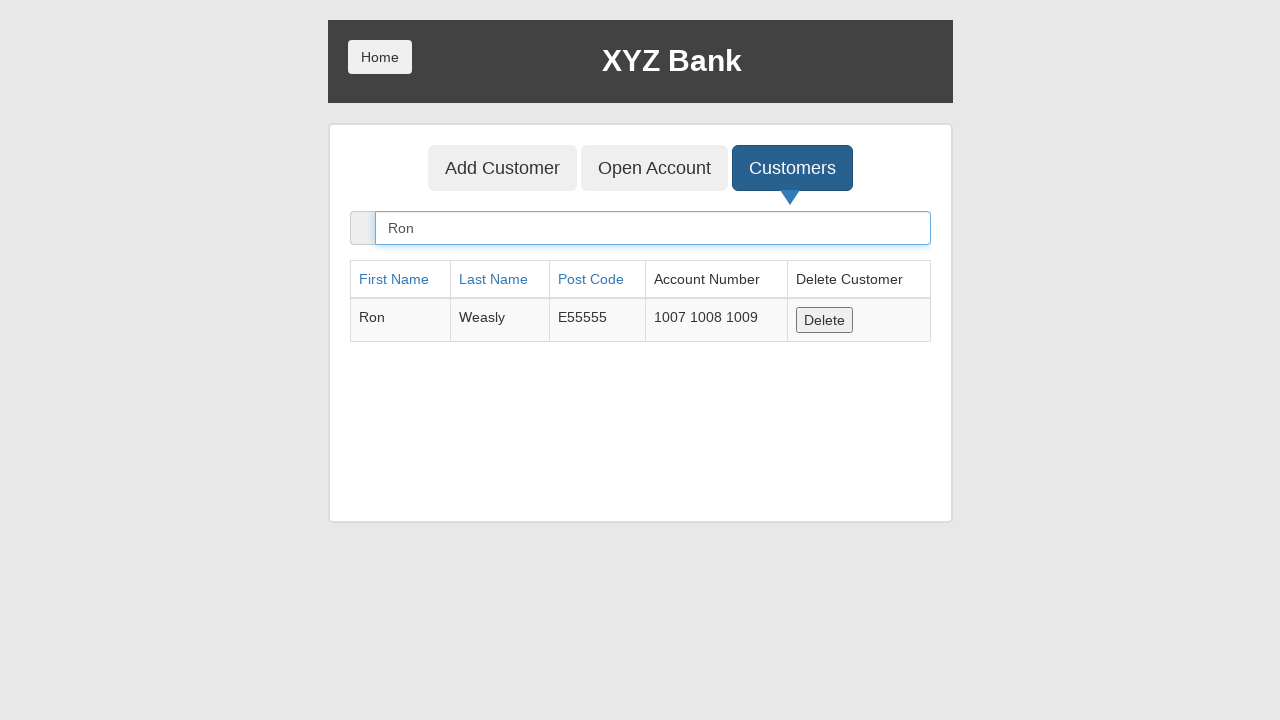